Tests modal dialog functionality by clicking a button to open a modal and then clicking the close button to dismiss it

Starting URL: https://formy-project.herokuapp.com/modal

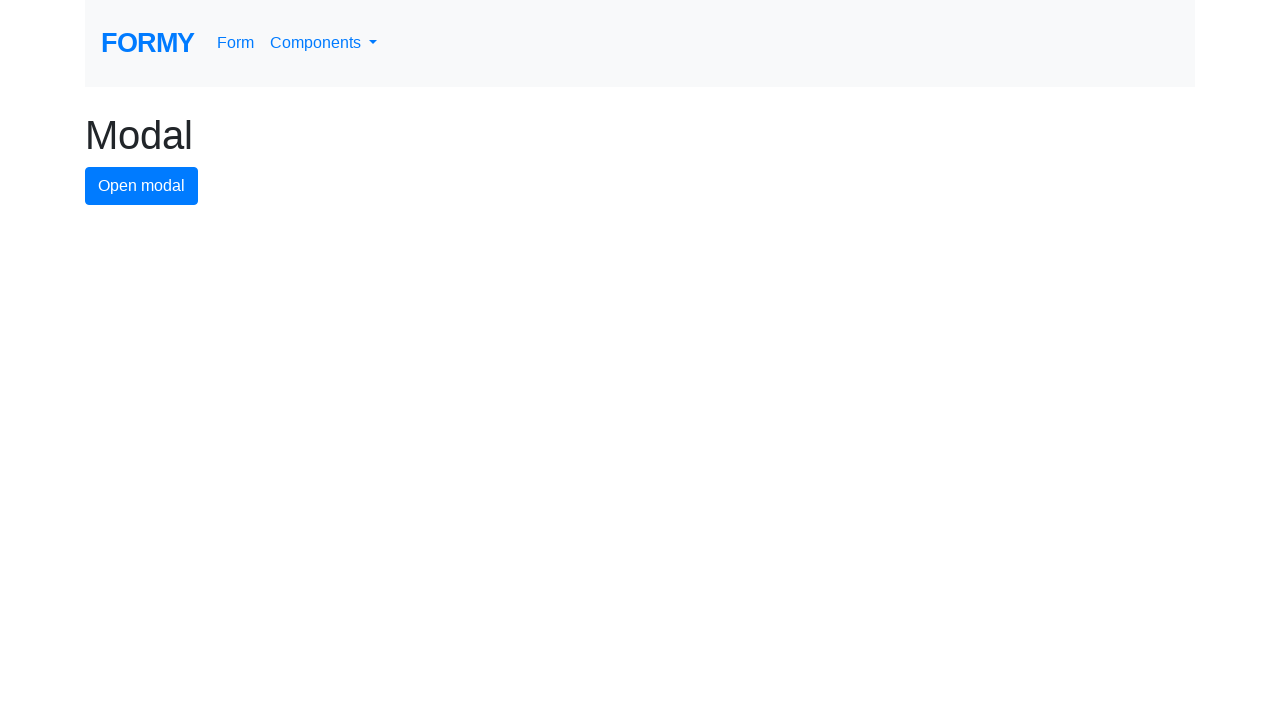

Clicked modal button to open the modal dialog at (142, 186) on #modal-button
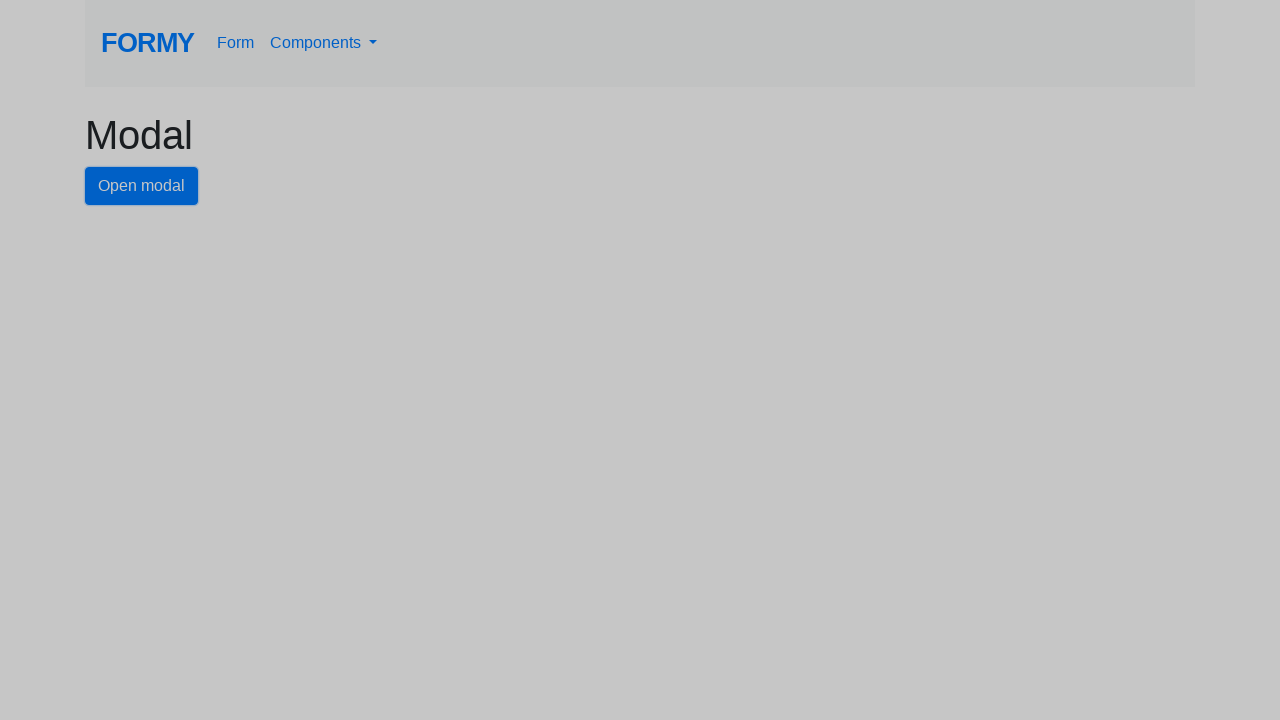

Modal dialog opened and close button is visible
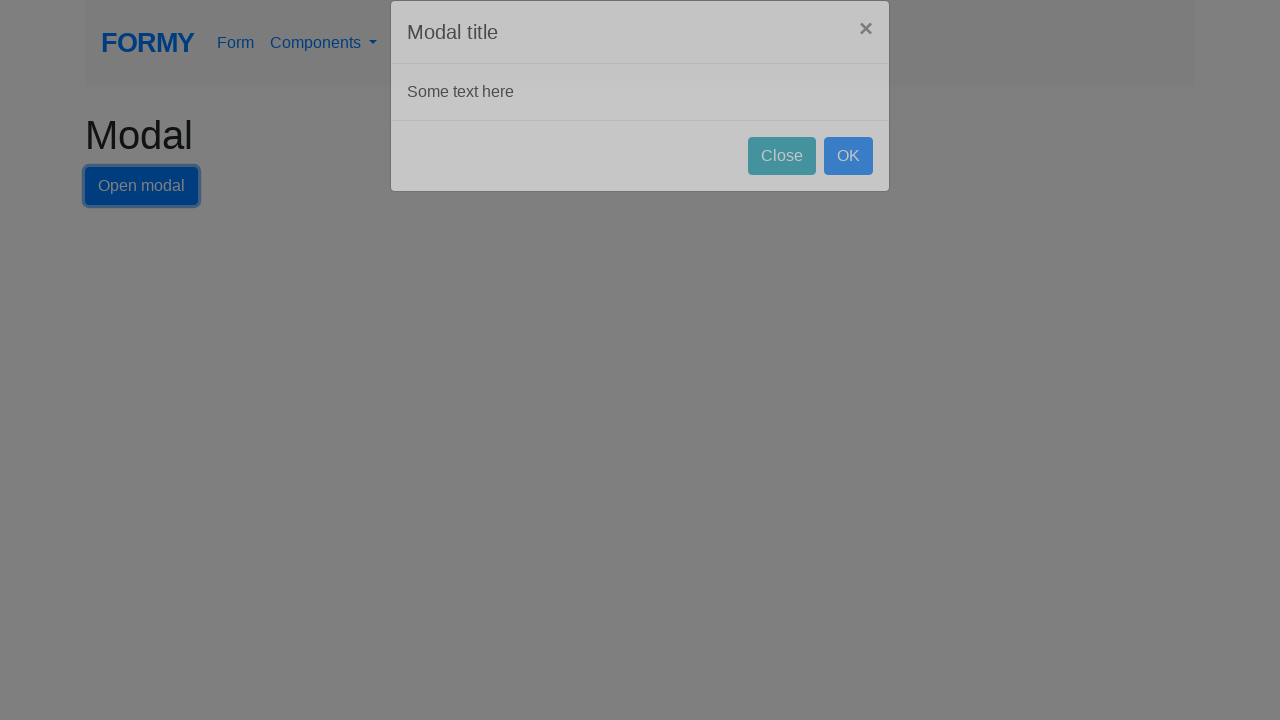

Clicked close button using JavaScript to dismiss the modal
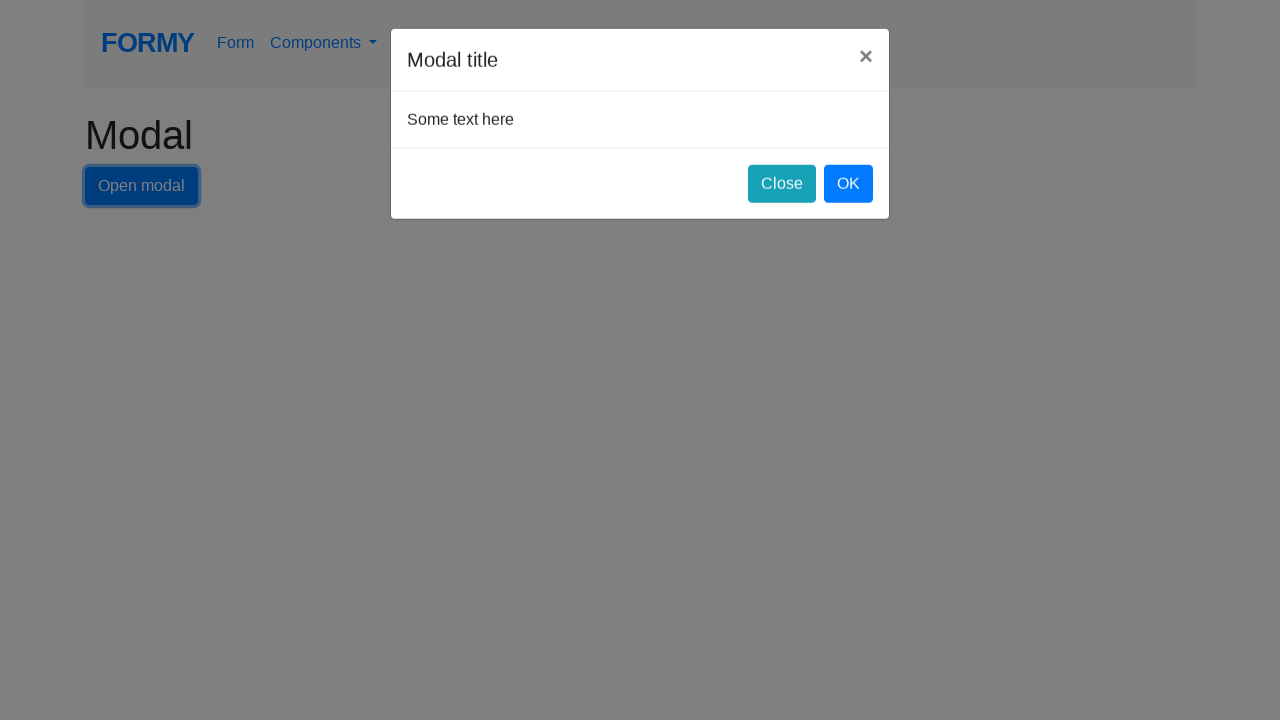

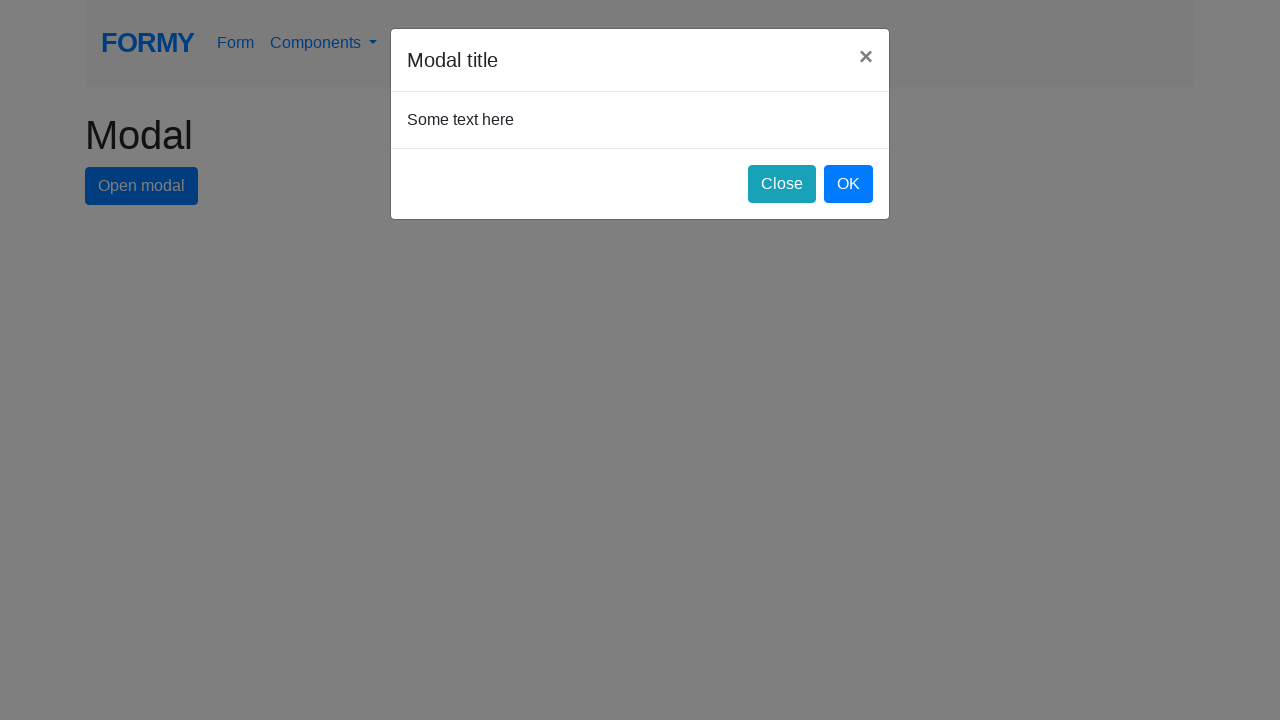